Tests that the signup page displays the fullname input field correctly

Starting URL: https://chatapp-4vr7.onrender.com/signup

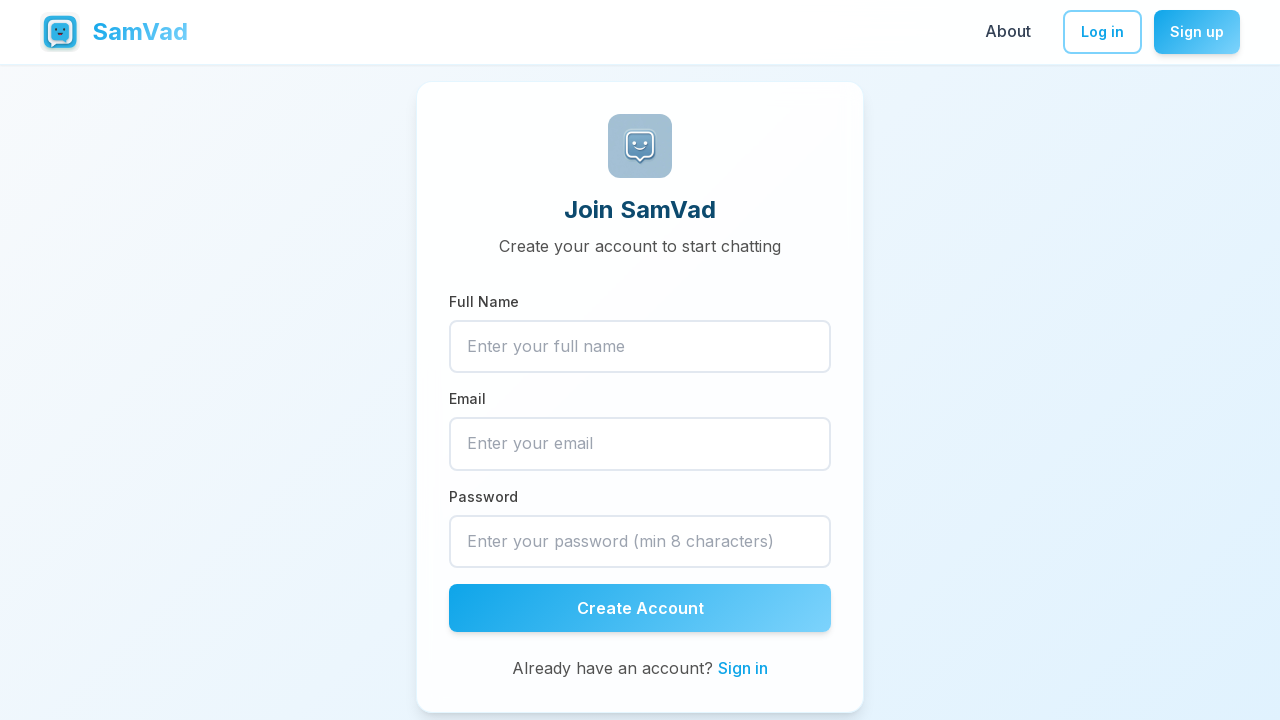

Navigated to signup page
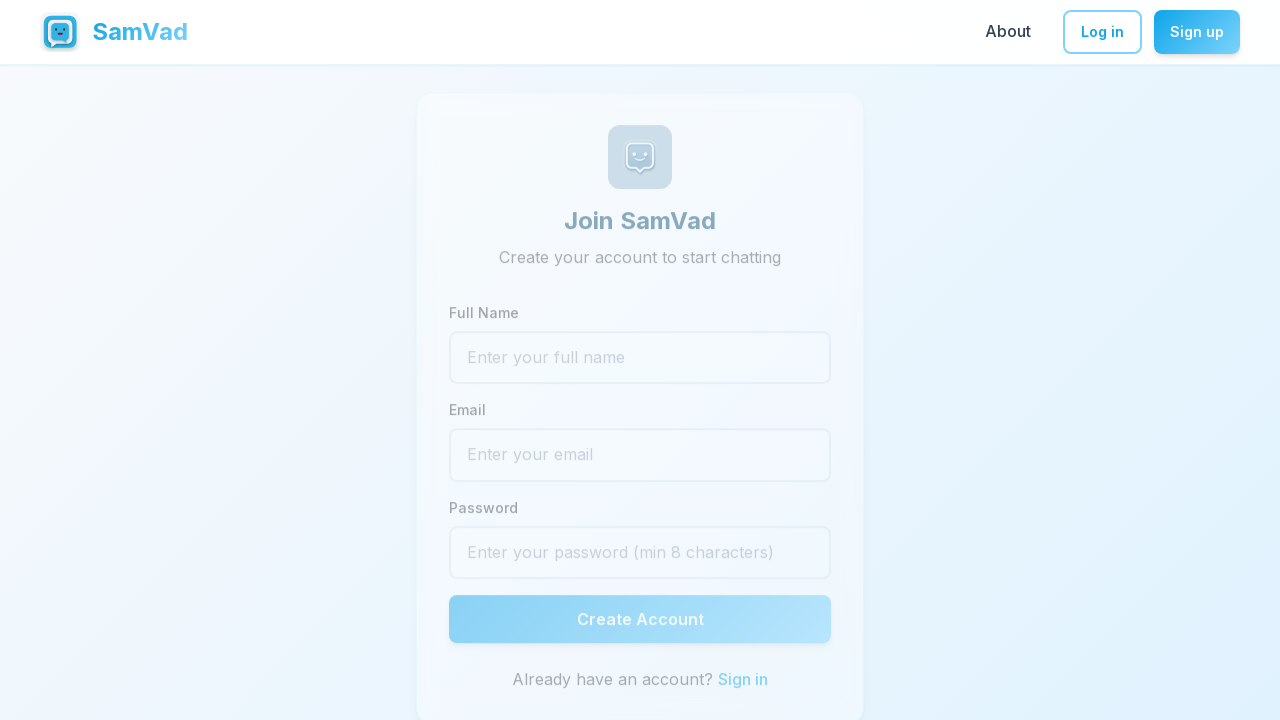

Fullname input field became visible
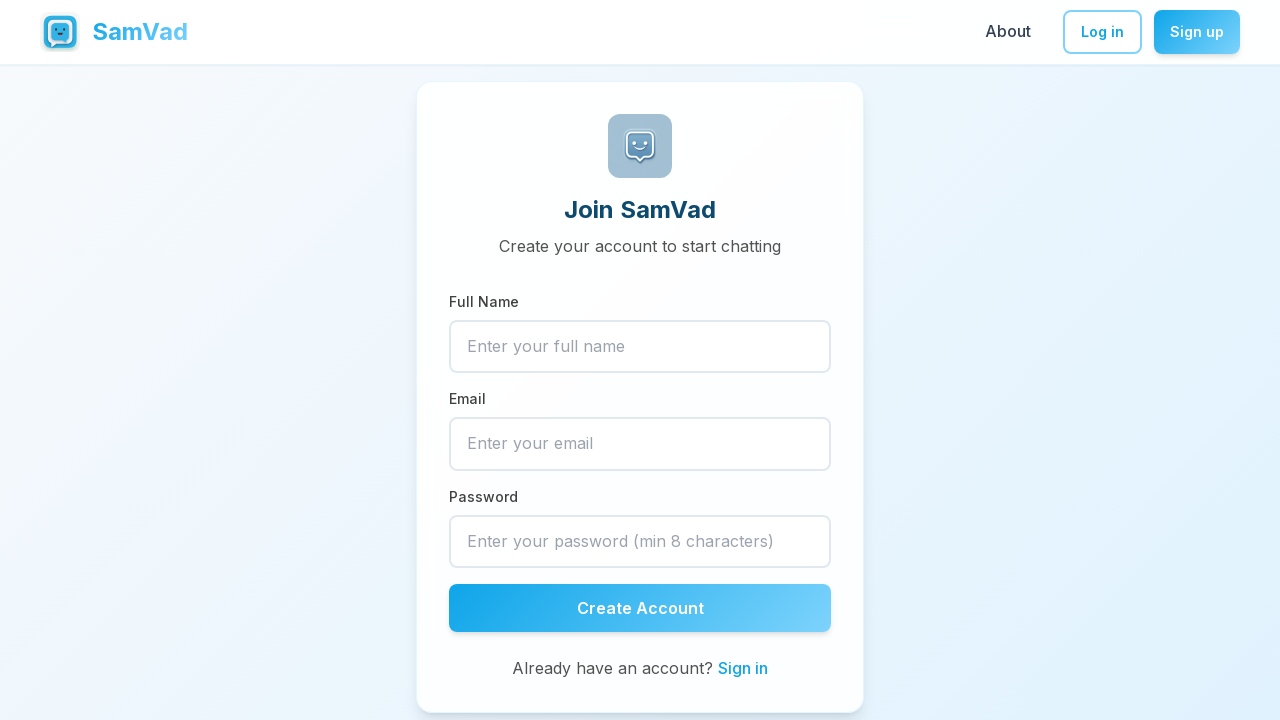

Asserted that fullname input field is visible
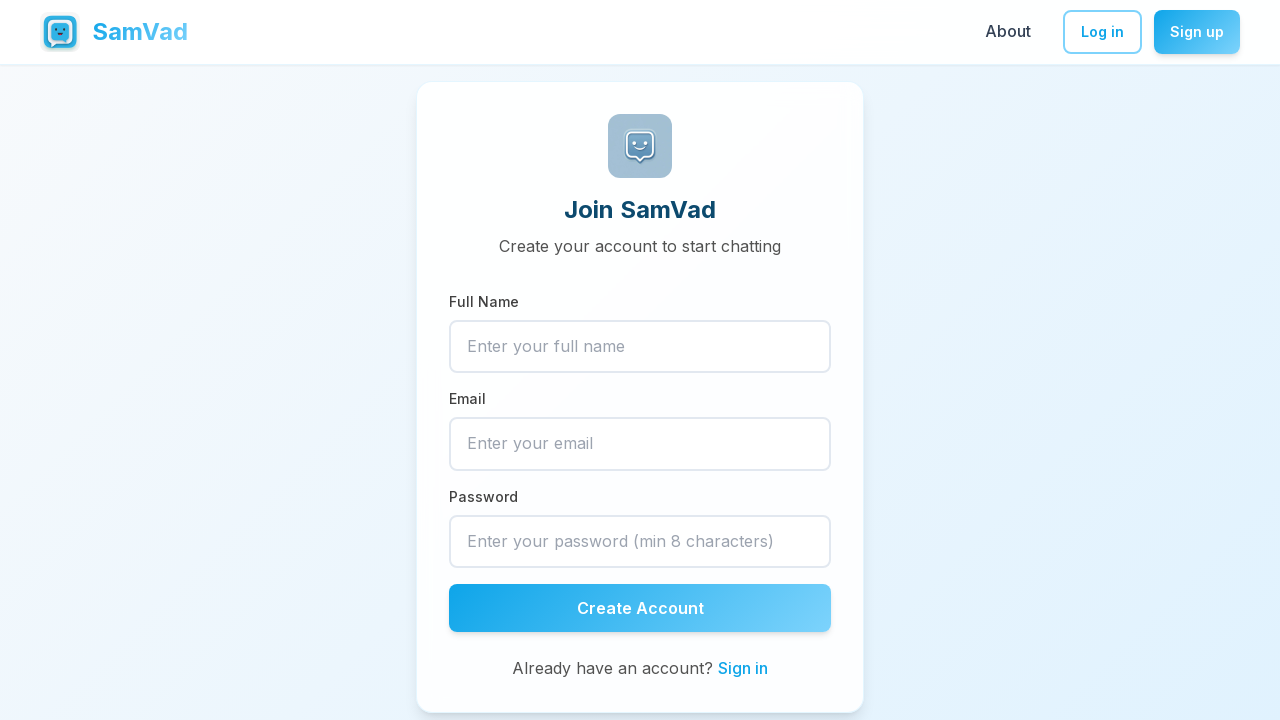

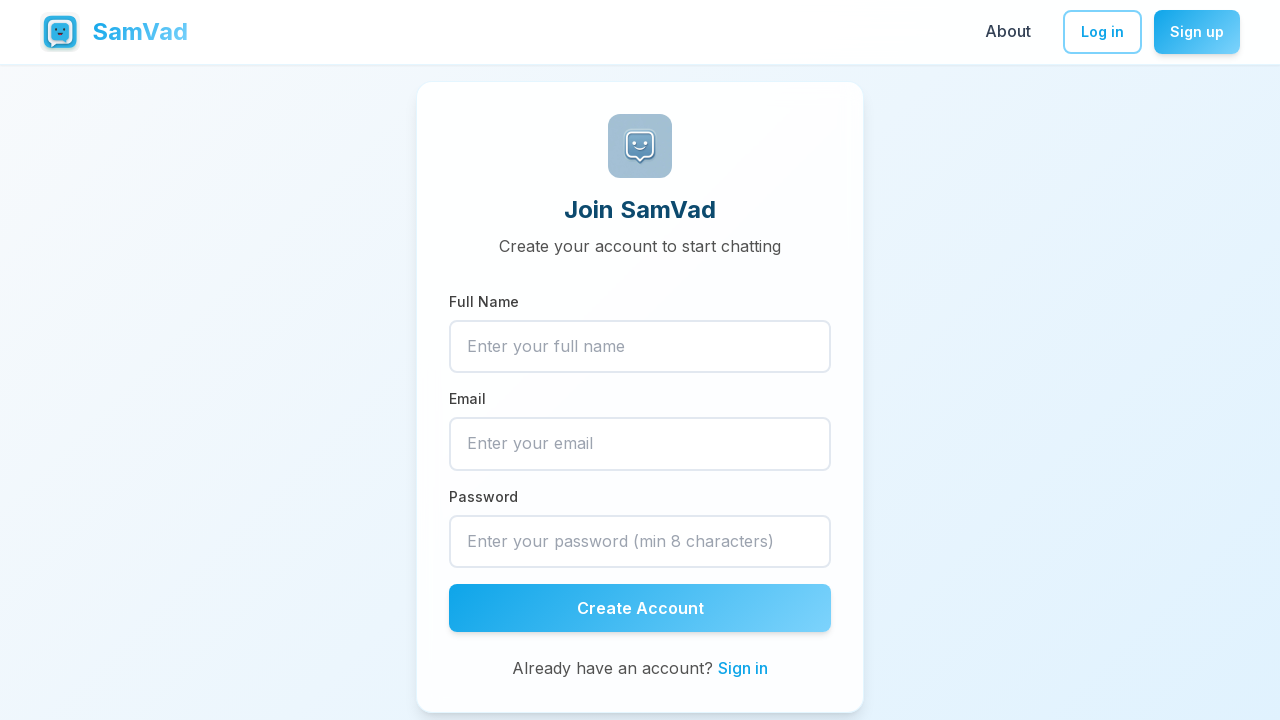